Tests opening multiple browser windows/contexts and navigating to different URLs

Starting URL: https://testkru.com/Elements/TextFields

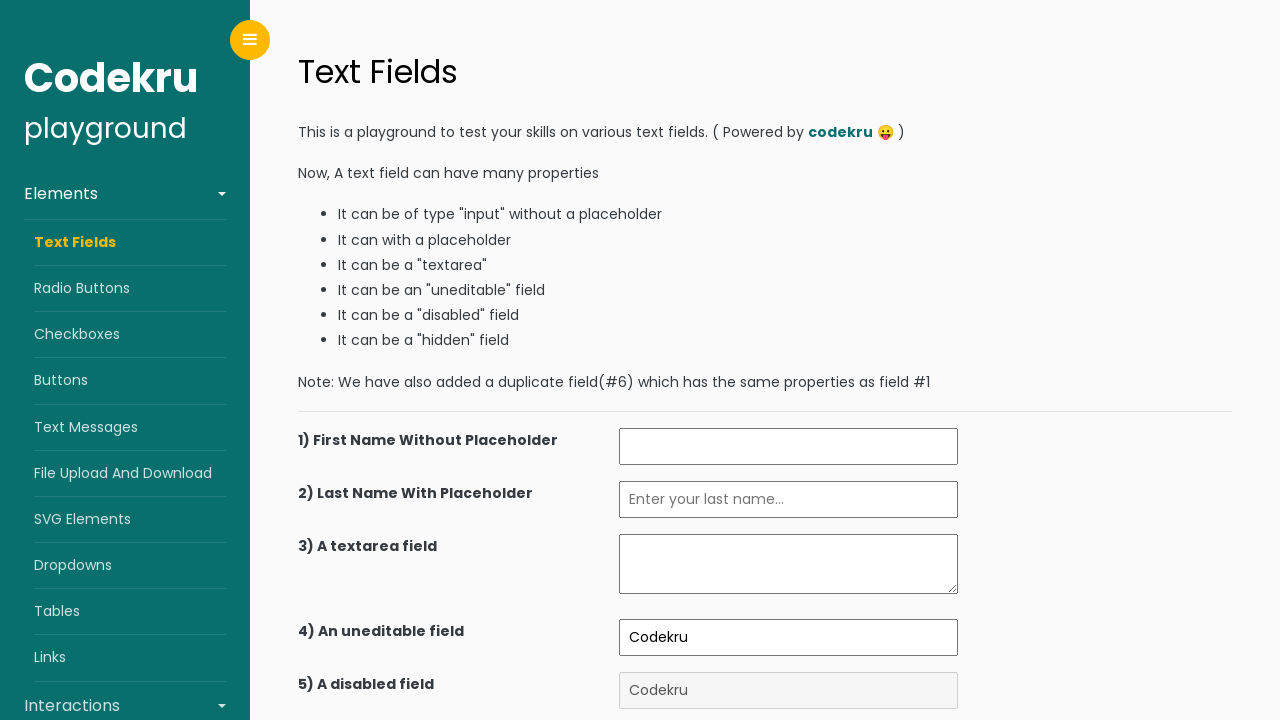

Retrieved and printed title of current window
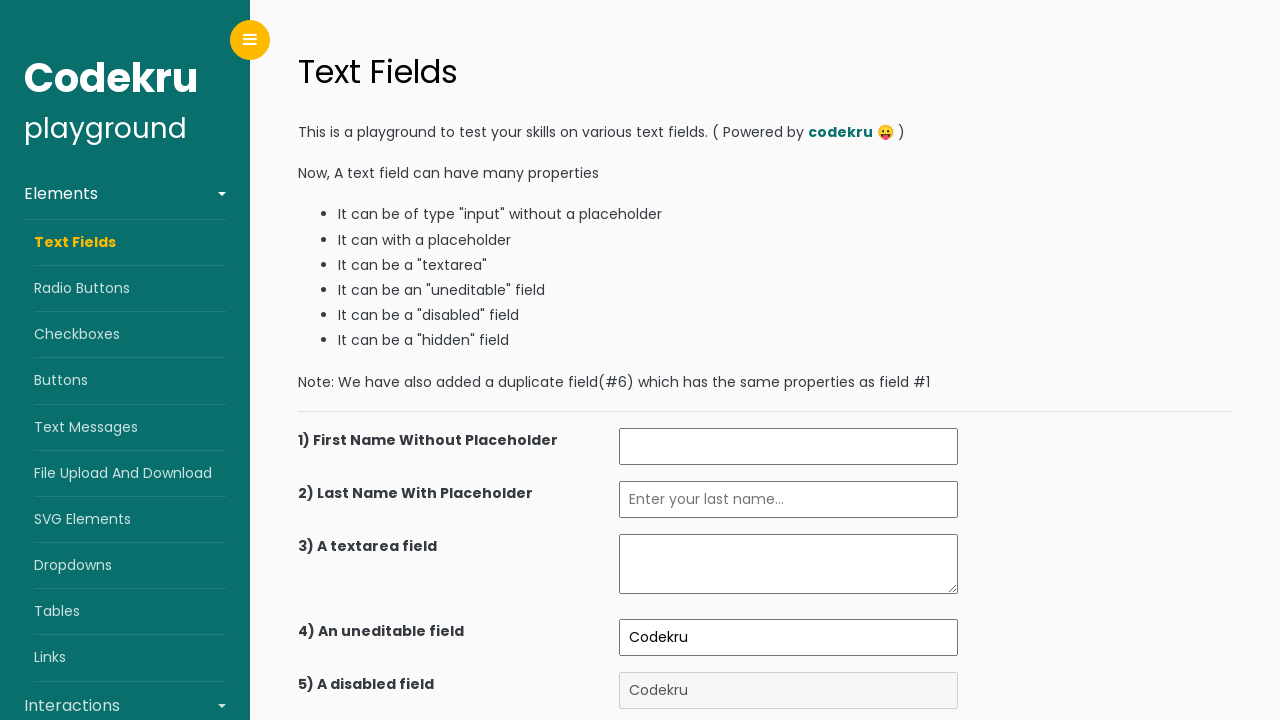

Created a new page in the same context
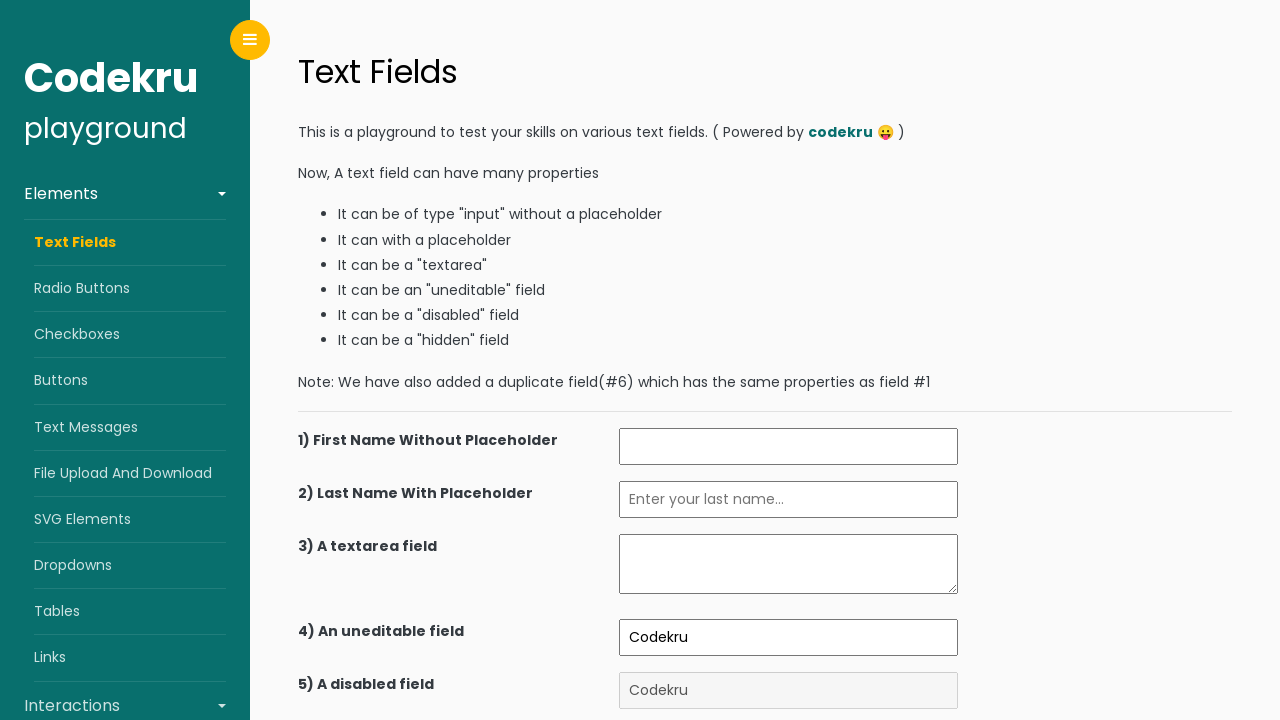

Navigated new page to https://testkru.com/Elements/Buttons
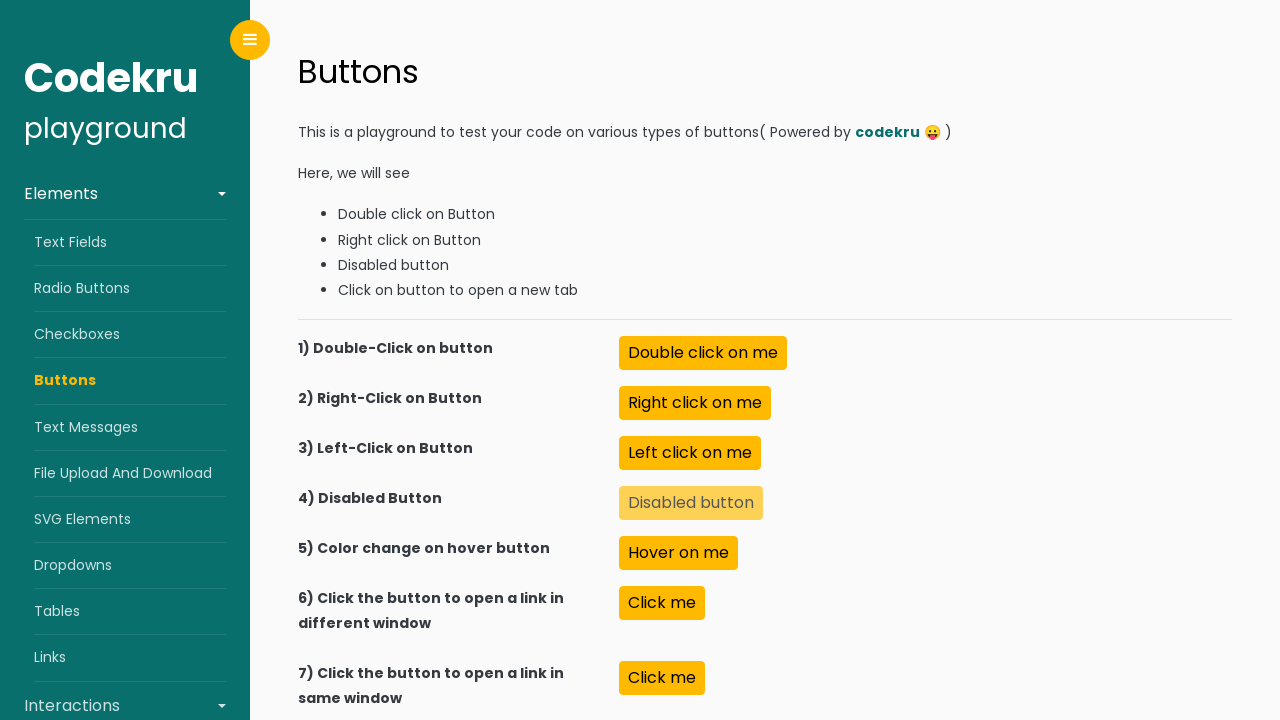

Retrieved and printed title of new window
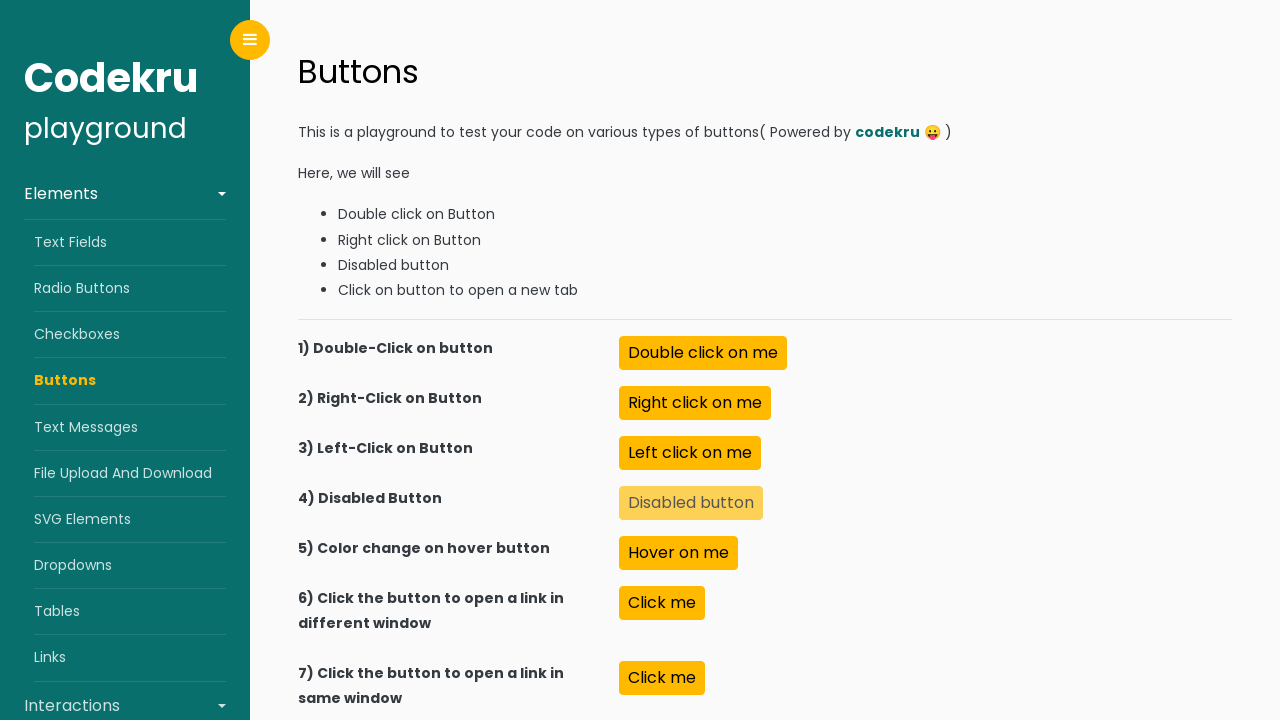

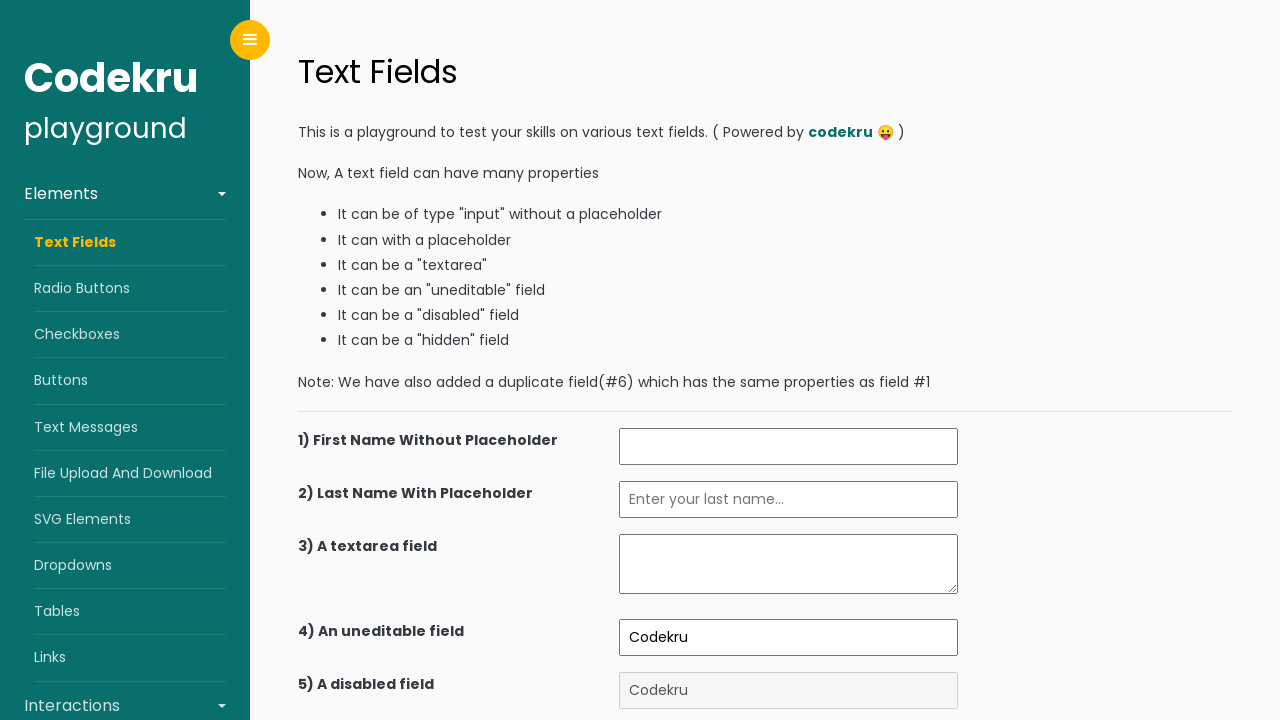